Tests a practice registration form by filling in personal details including name, email, gender, phone number, date of birth, subjects, hobbies, address, and state/city dropdowns, then verifies the submission modal displays the entered data.

Starting URL: https://demoqa.com/automation-practice-form

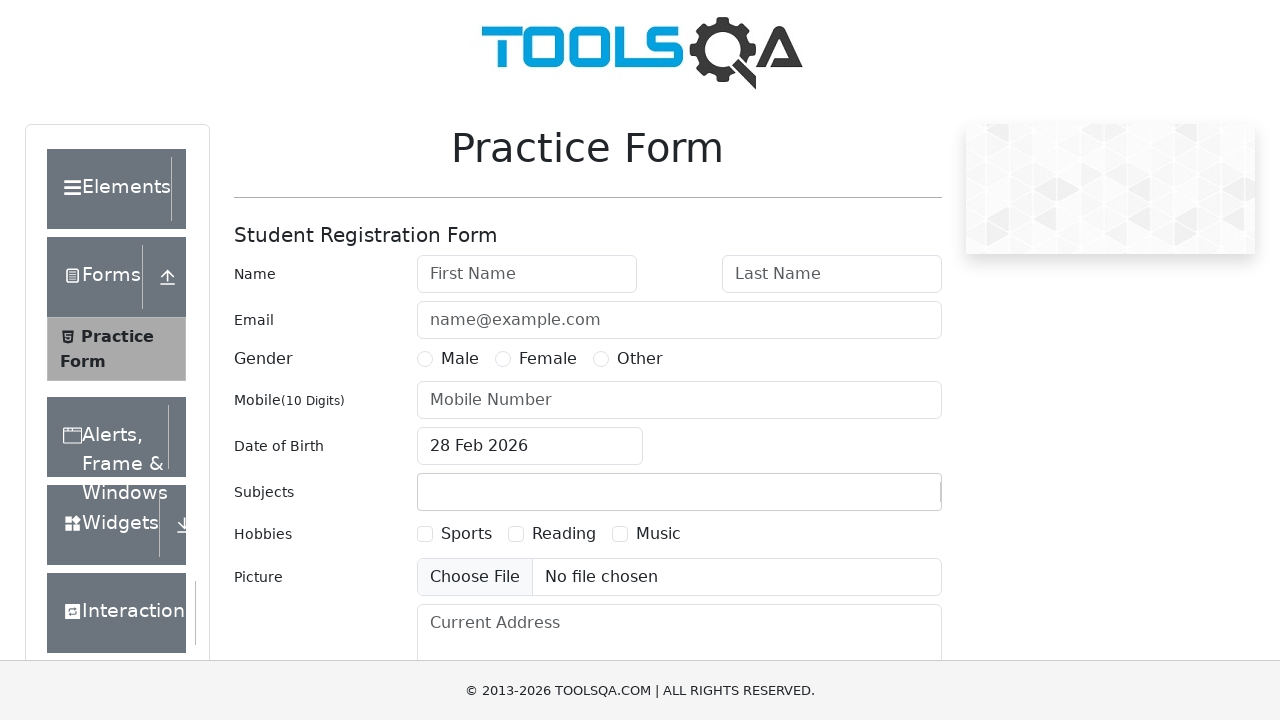

Filled first name field with 'Ezekiel' on #firstName
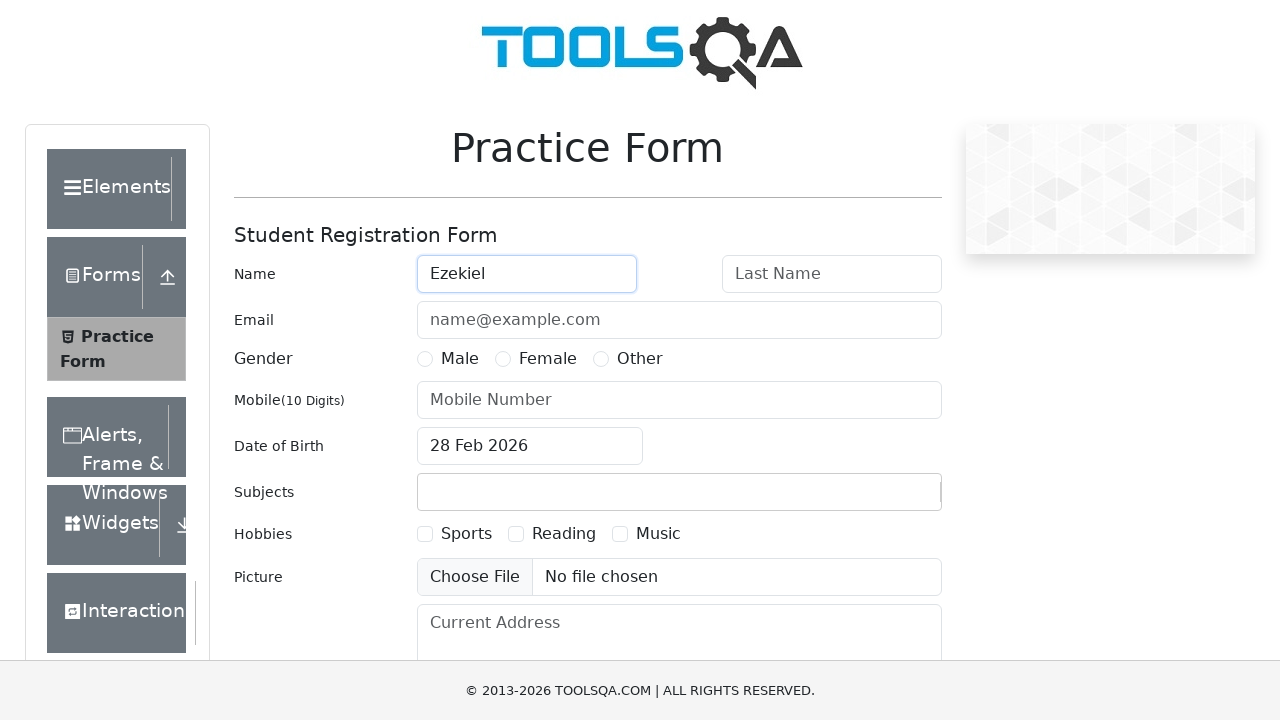

Filled last name field with 'Romaguera' on #lastName
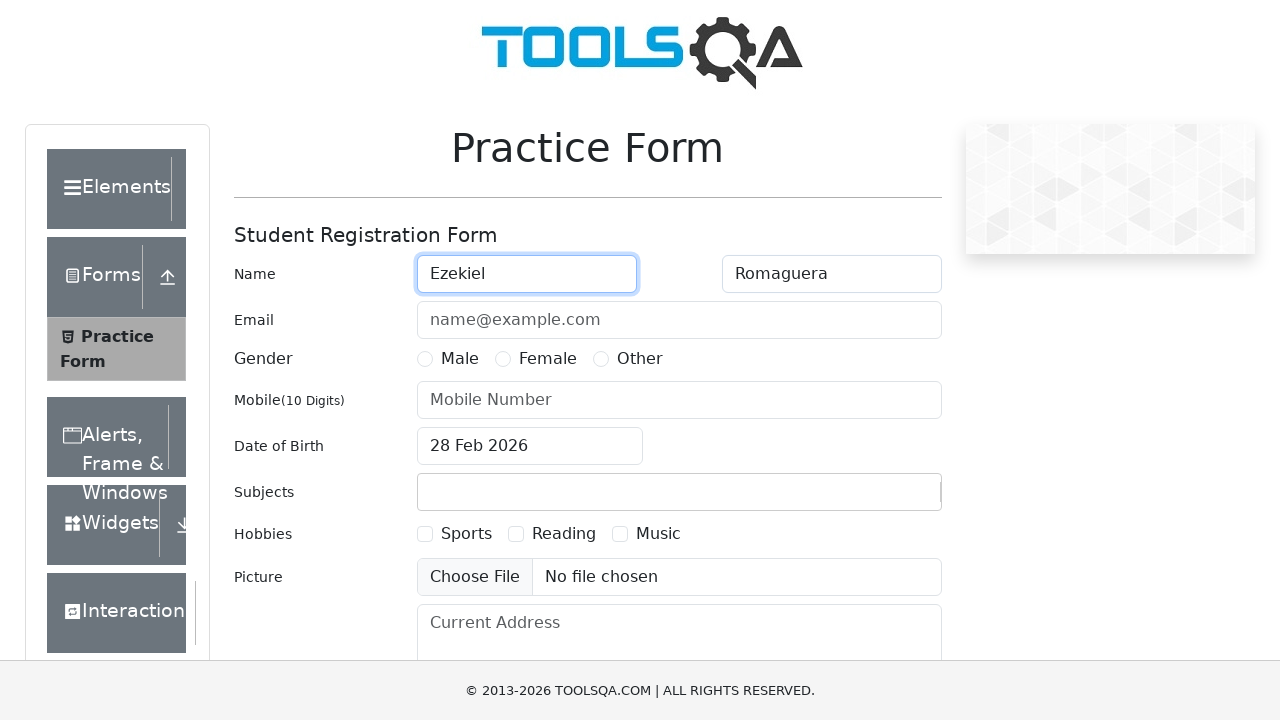

Filled email field with 'fakedata72553@gmail.com' on #userEmail
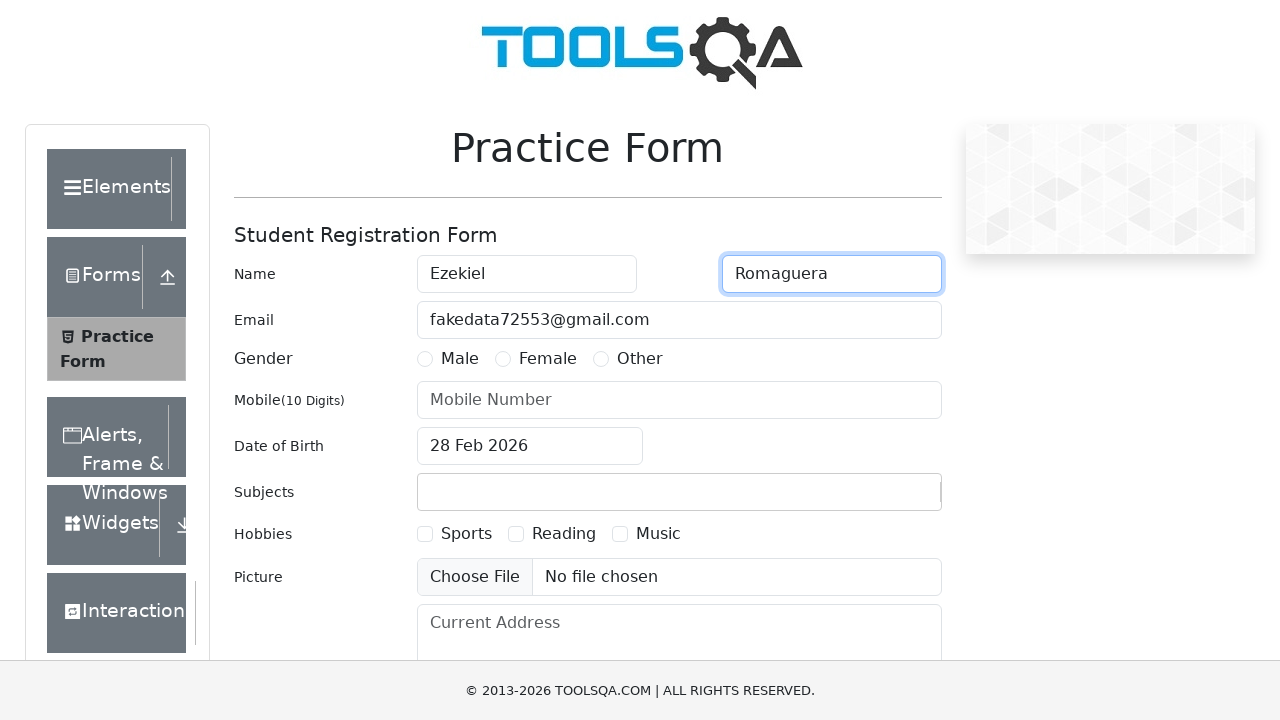

Clicked gender option 1 at (460, 359) on label[for="gender-radio-1"]
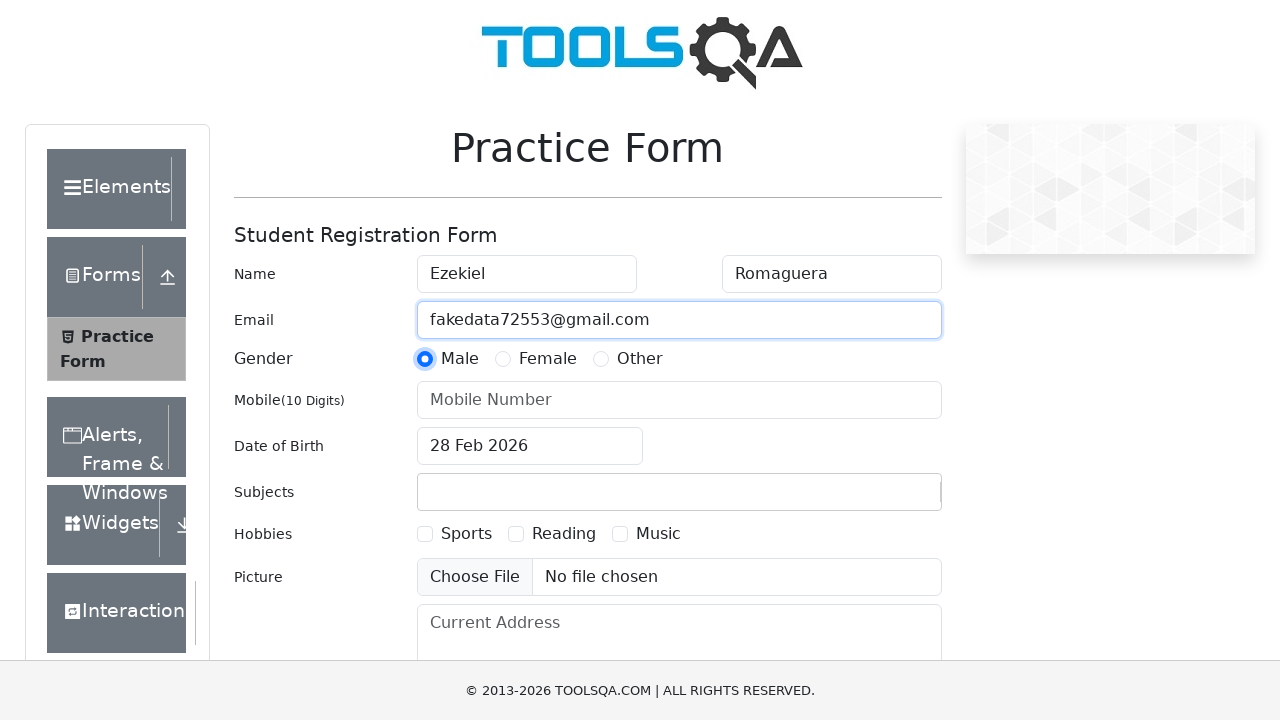

Clicked gender option 2 at (548, 359) on label[for="gender-radio-2"]
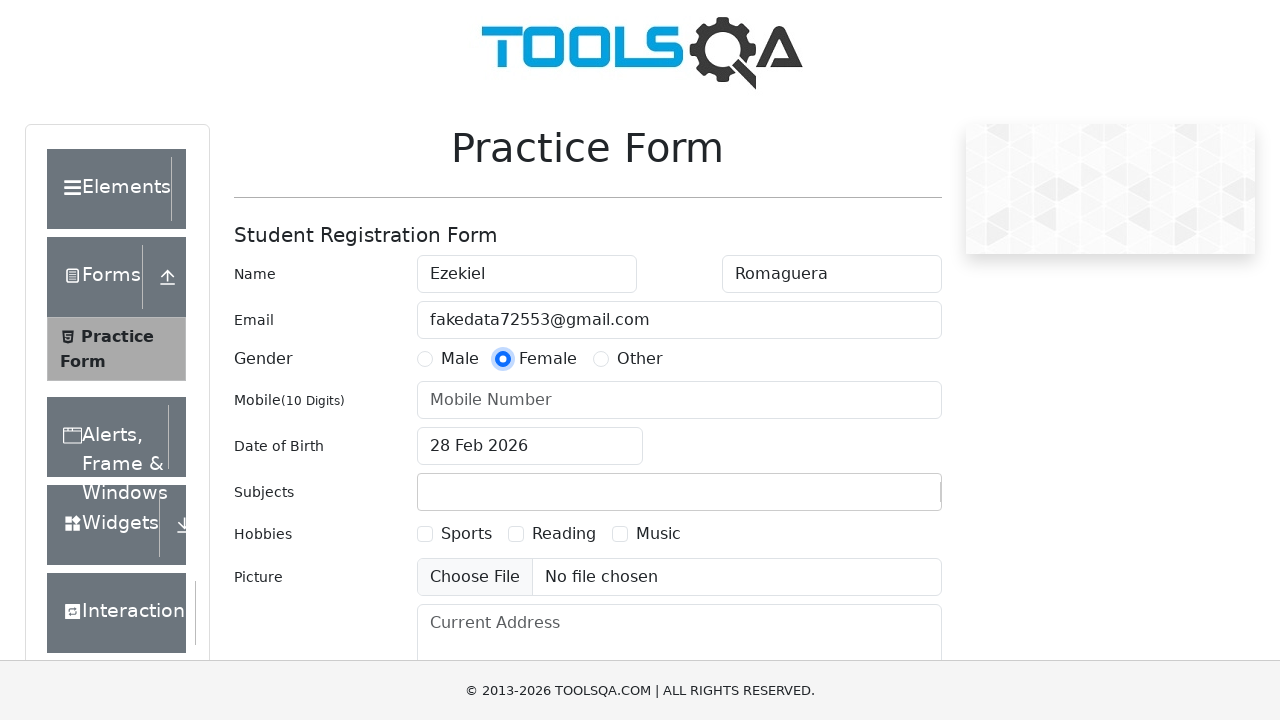

Clicked gender option 3 at (640, 359) on label[for="gender-radio-3"]
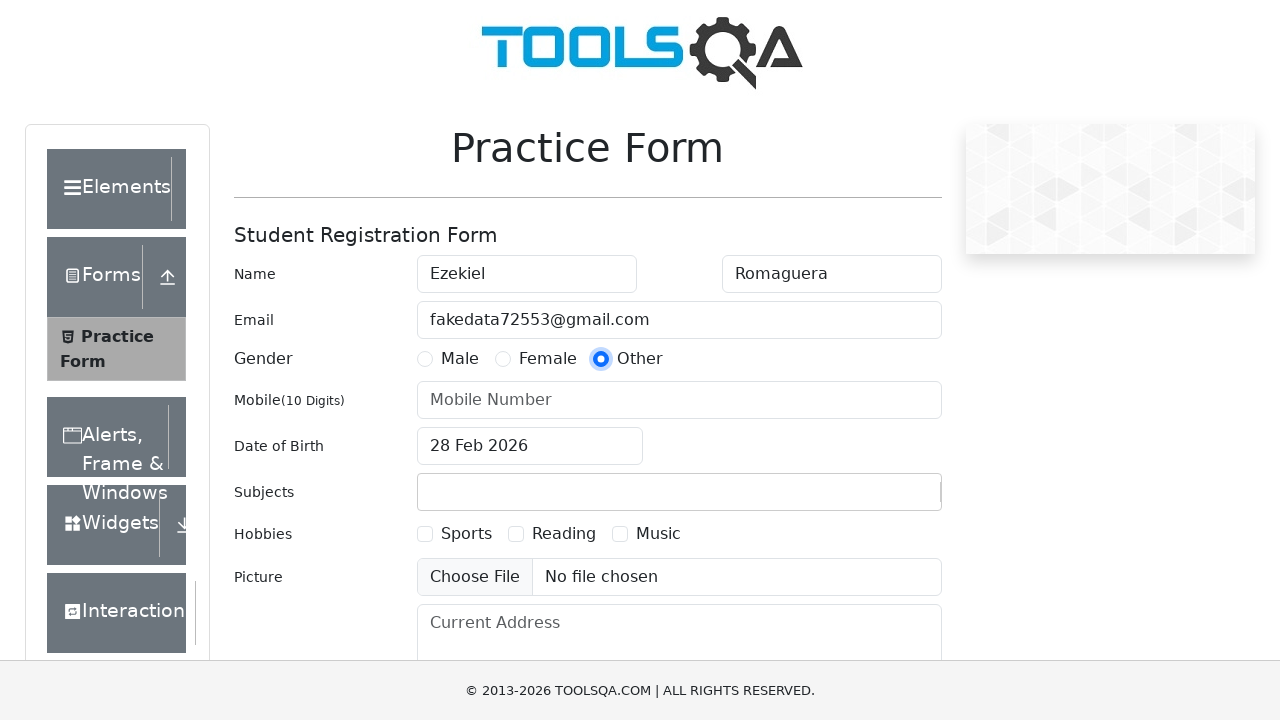

Selected Male as gender at (460, 359) on label[for="gender-radio-1"]
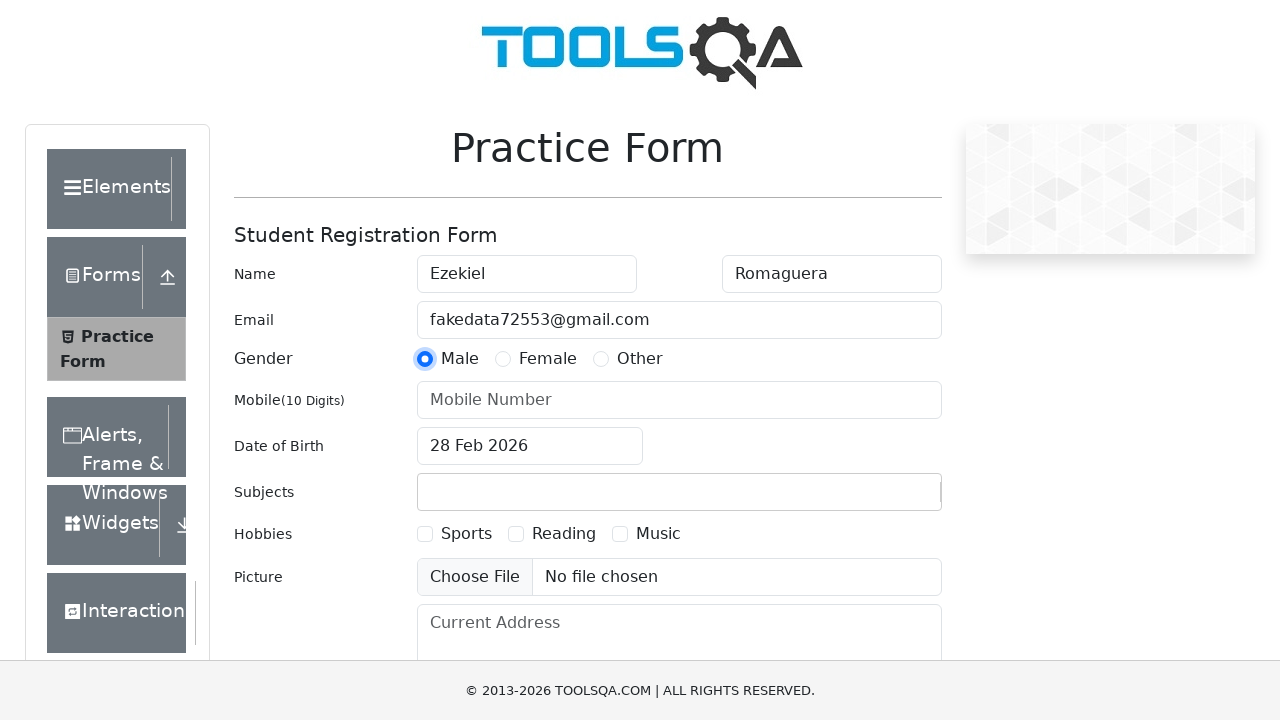

Filled phone number field with '1234567890' on #userNumber
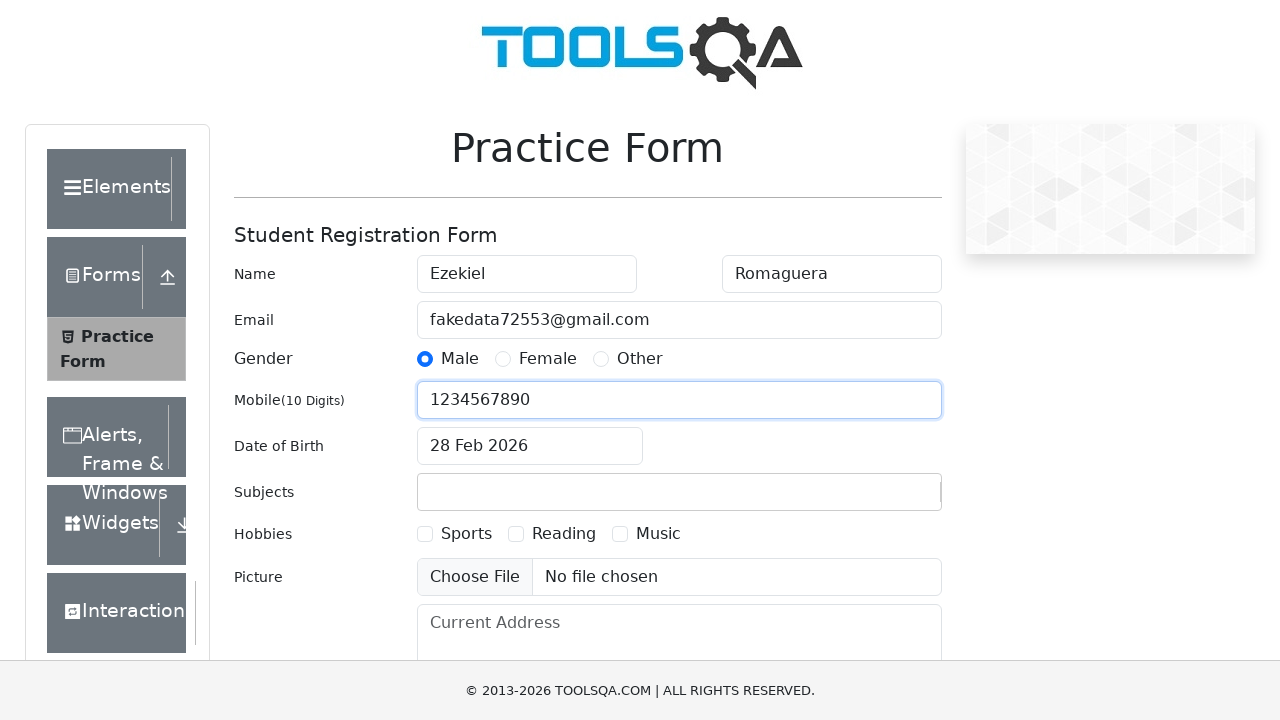

Opened date picker at (530, 446) on #dateOfBirthInput
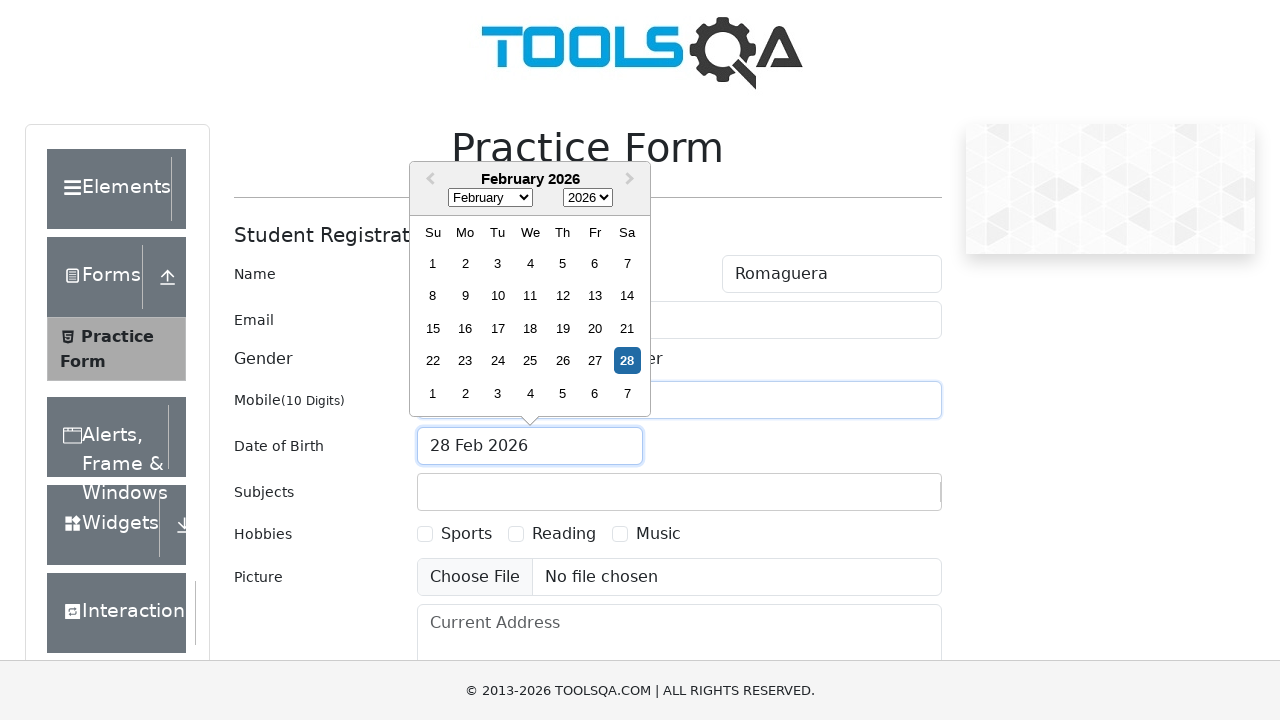

Clicked year dropdown in date picker at (588, 198) on .react-datepicker__year-select
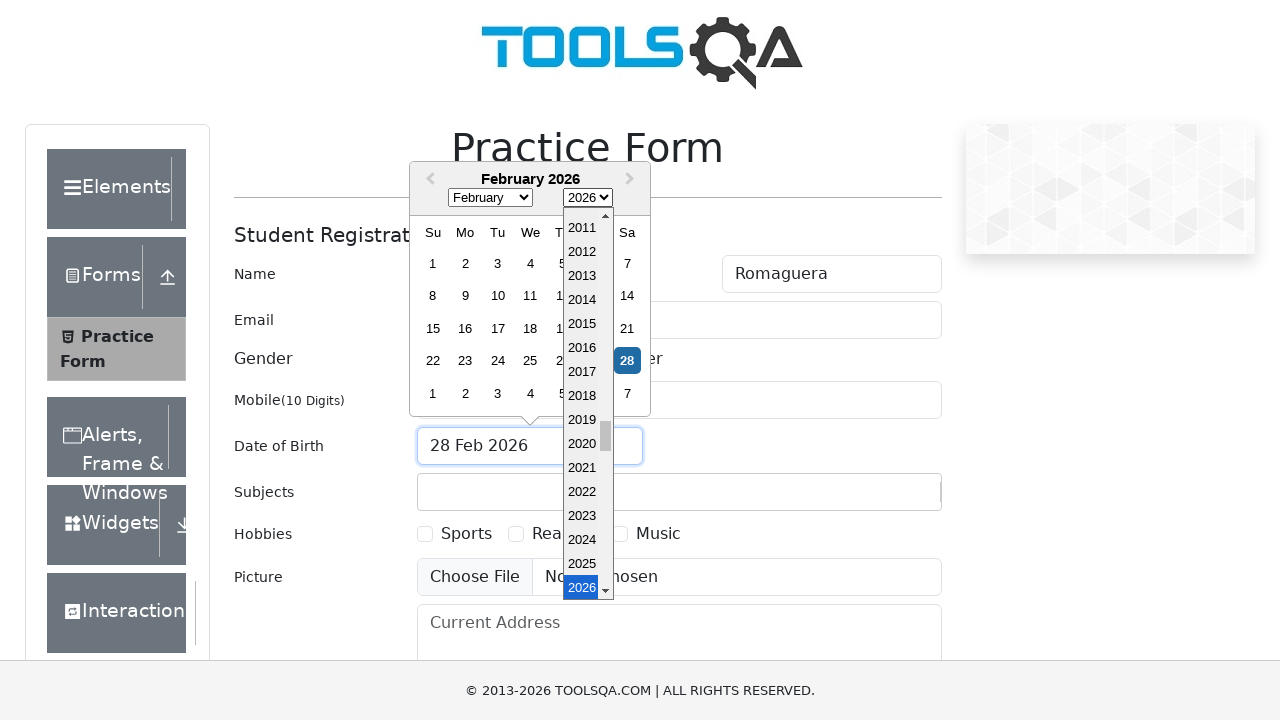

Selected year 1995 on .react-datepicker__year-select
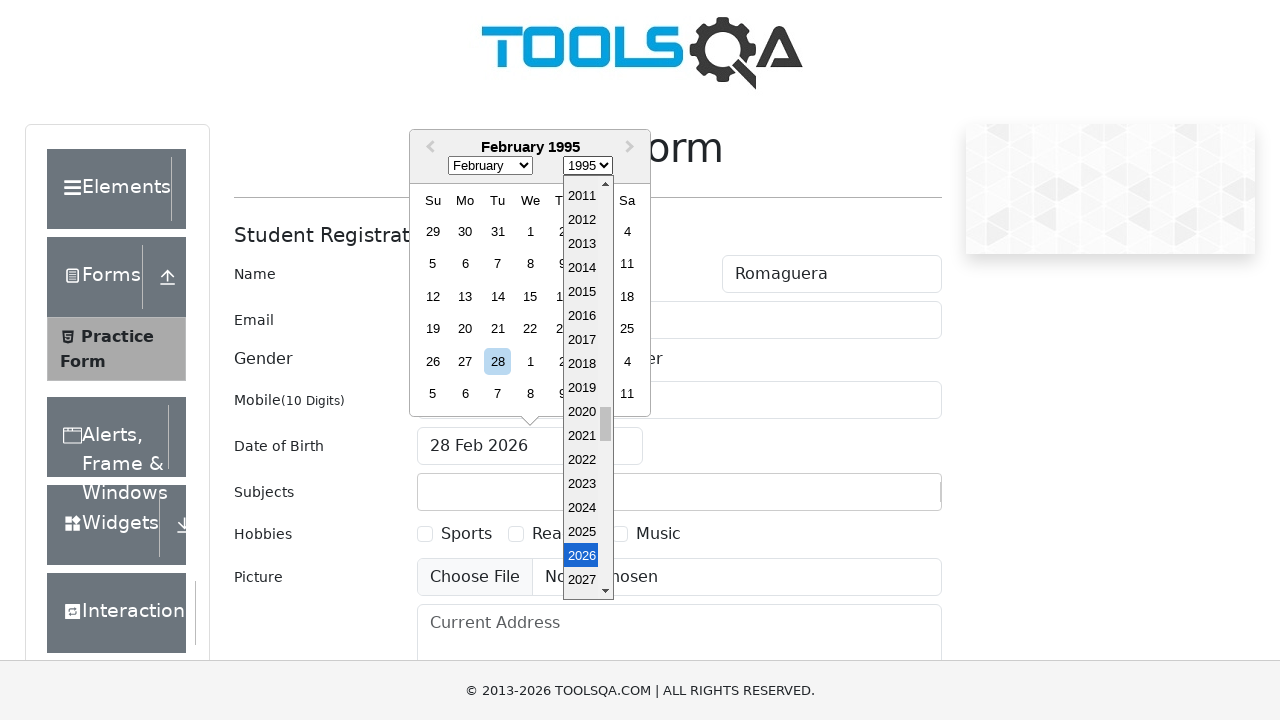

Clicked month dropdown in date picker at (490, 166) on .react-datepicker__month-select
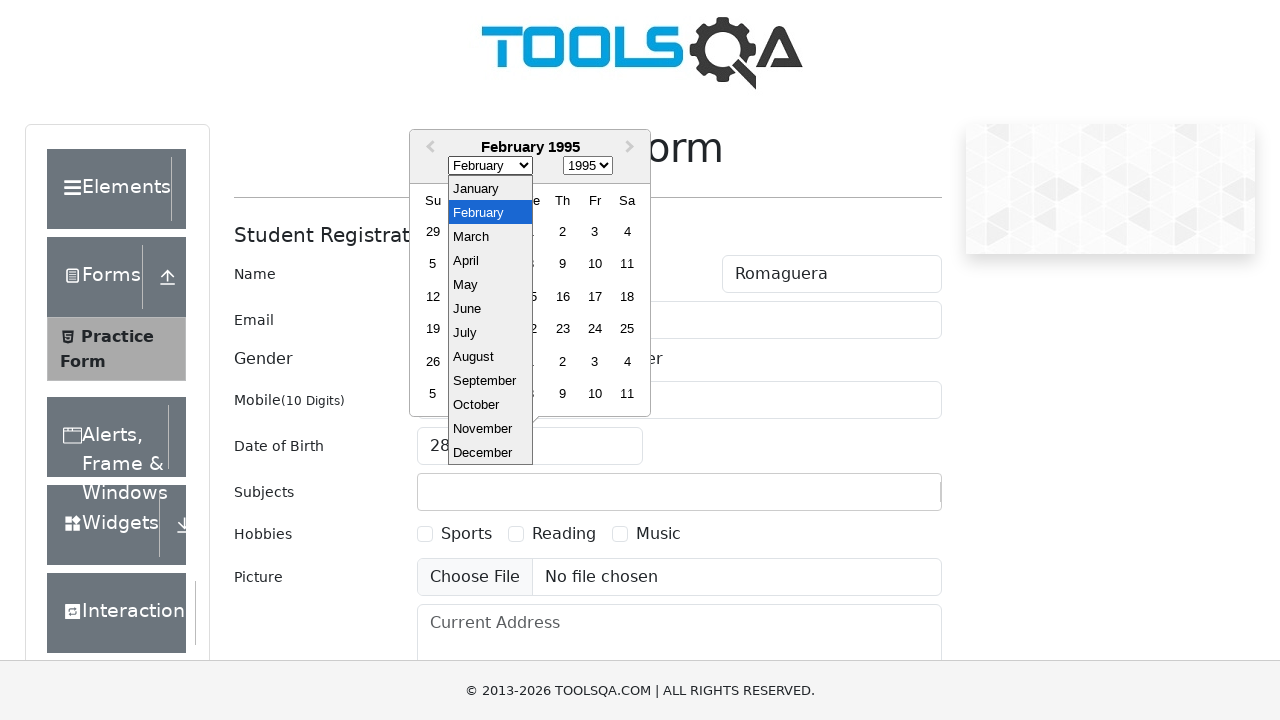

Selected month July on .react-datepicker__month-select
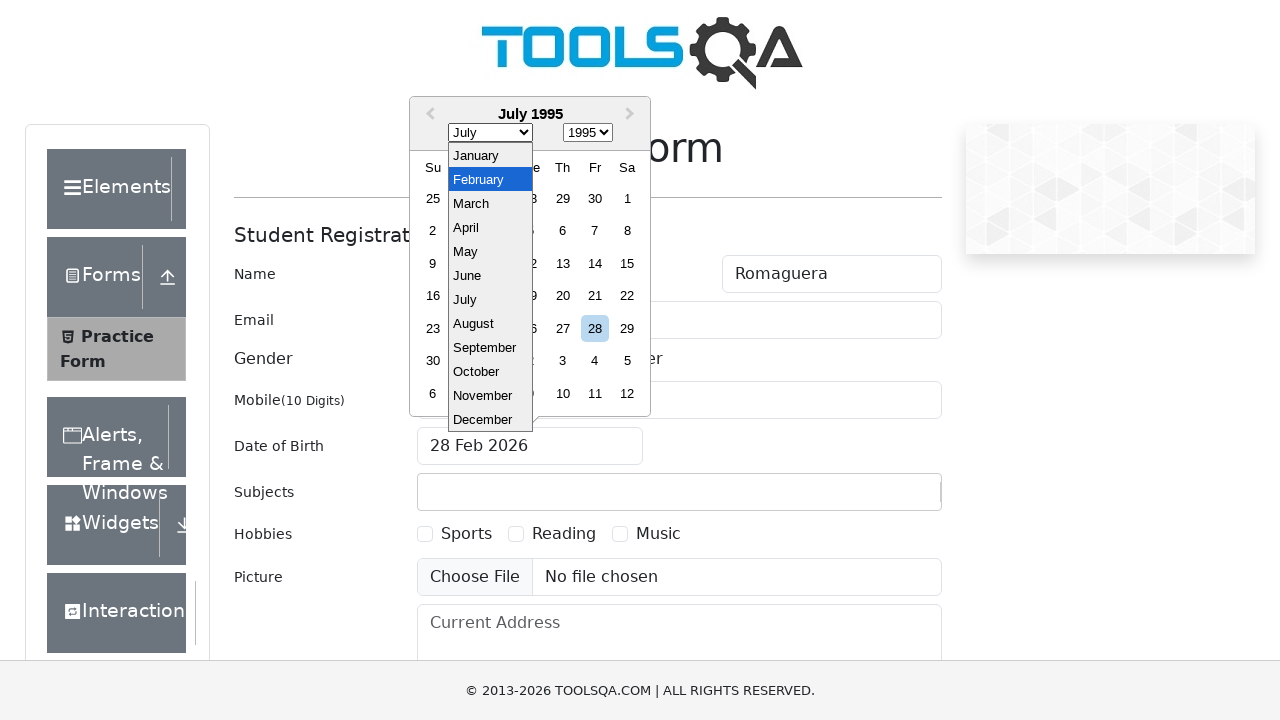

Selected day 15 for date of birth at (627, 263) on .react-datepicker__day--015:not(.react-datepicker__day--outside-month)
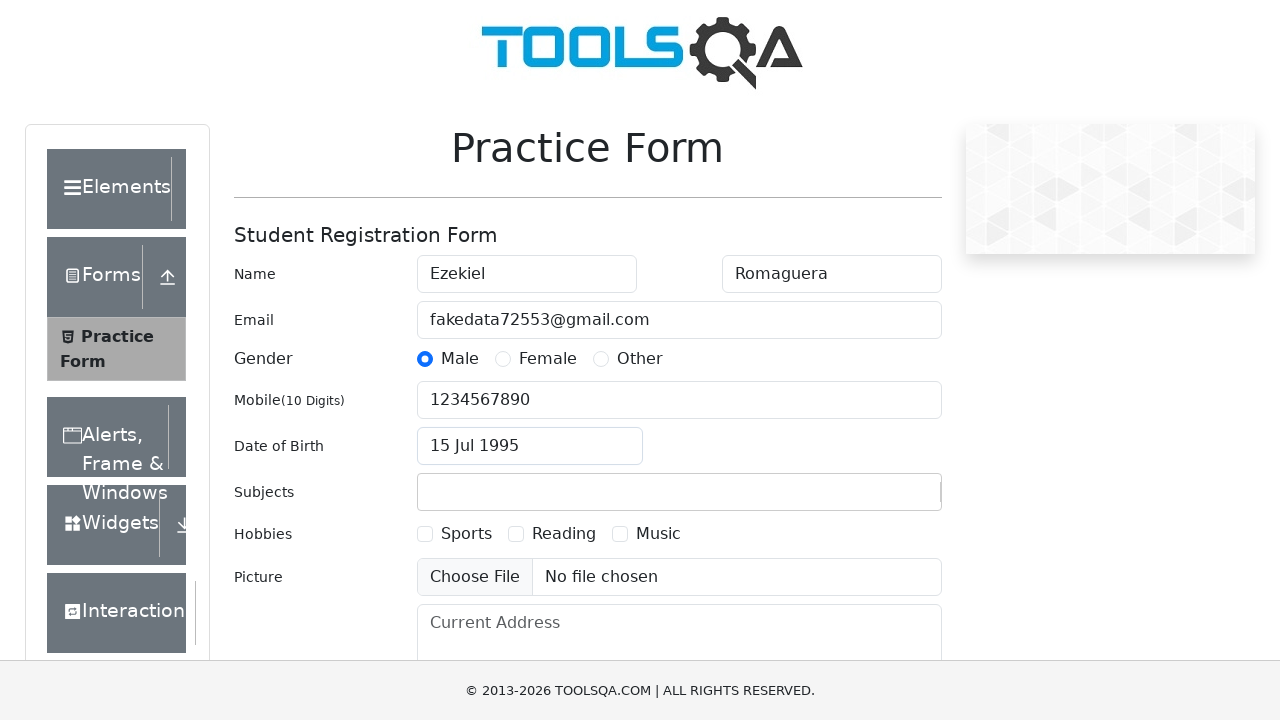

Typed 'English' in subjects field on #subjectsInput
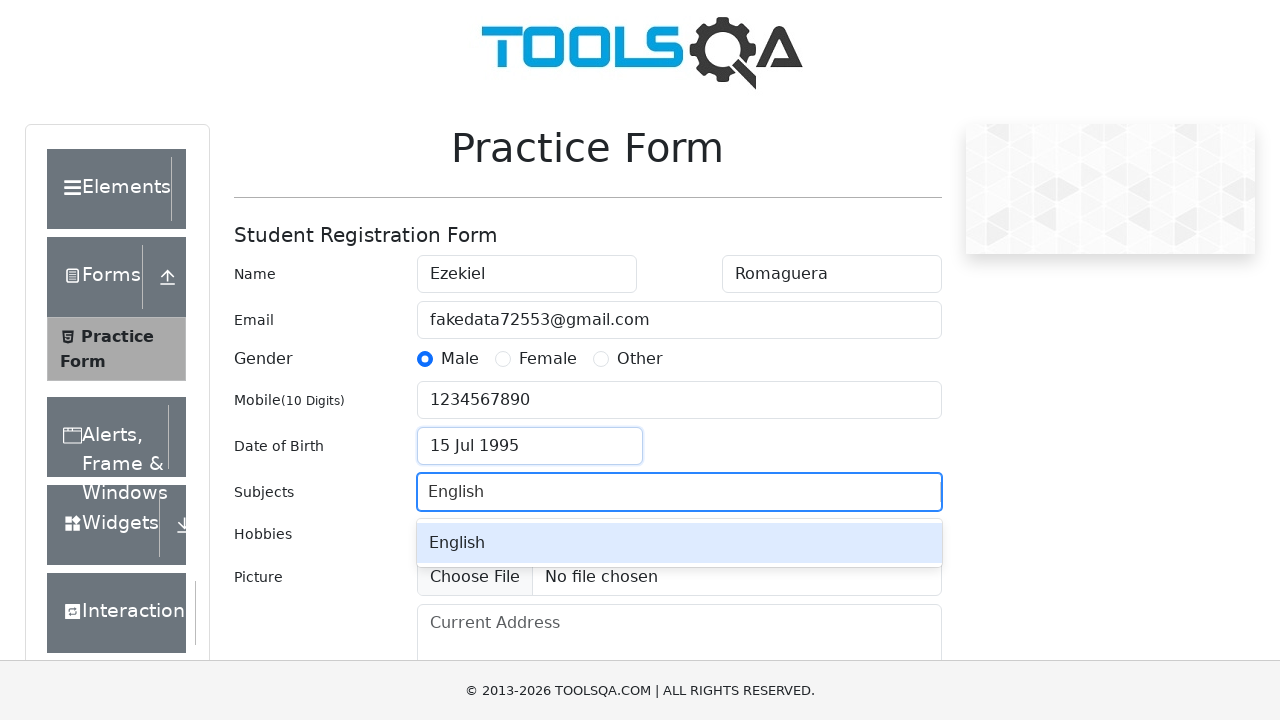

Pressed Enter to add 'English' subject on #subjectsInput
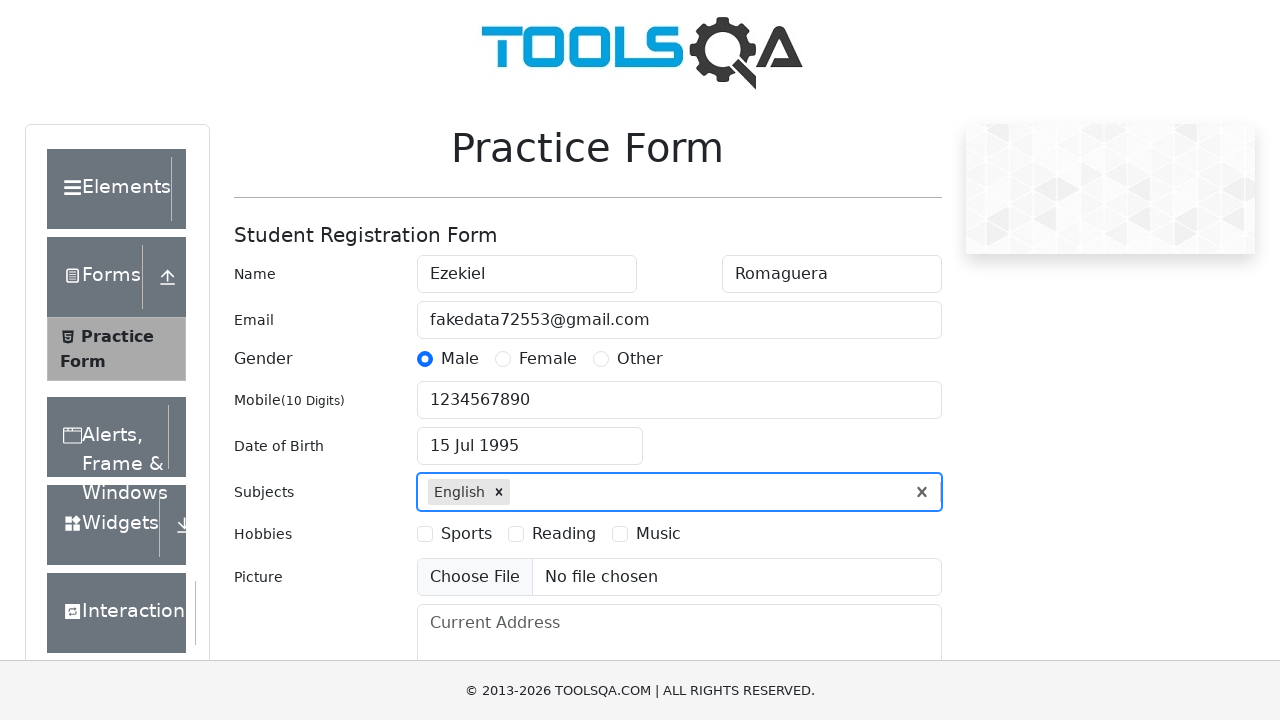

Typed 'Arts' in subjects field on #subjectsInput
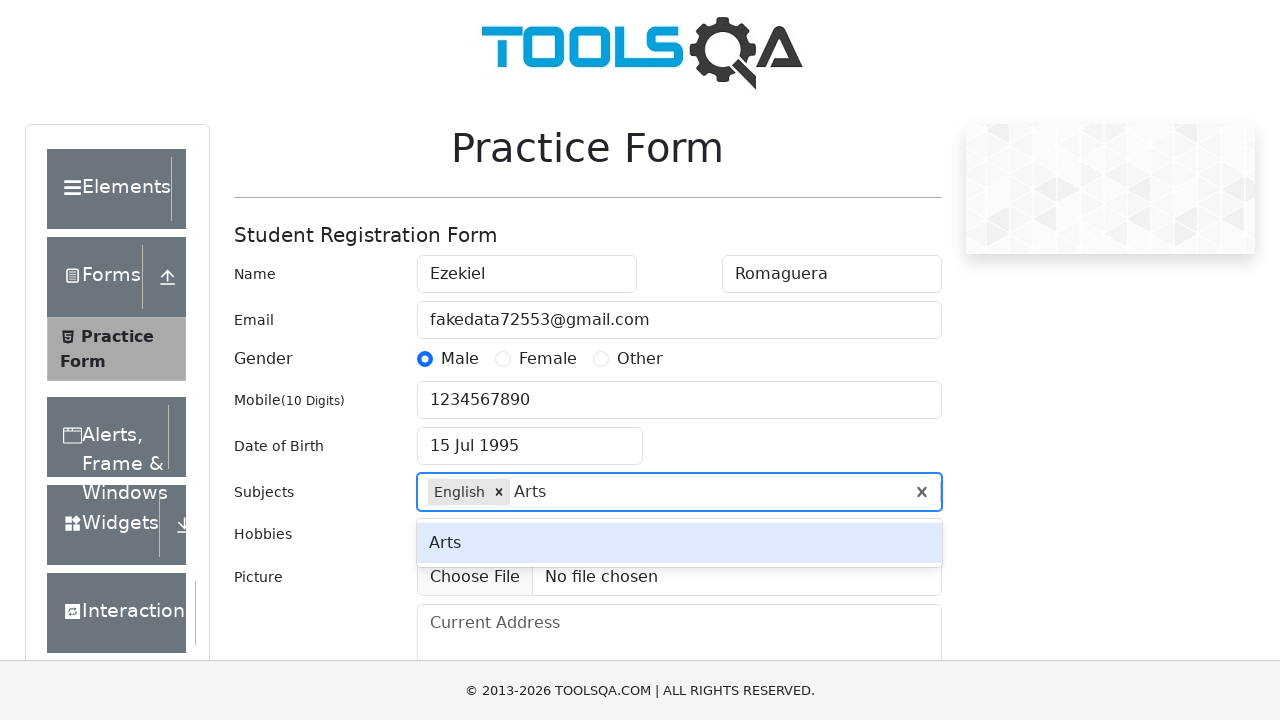

Pressed Enter to add 'Arts' subject on #subjectsInput
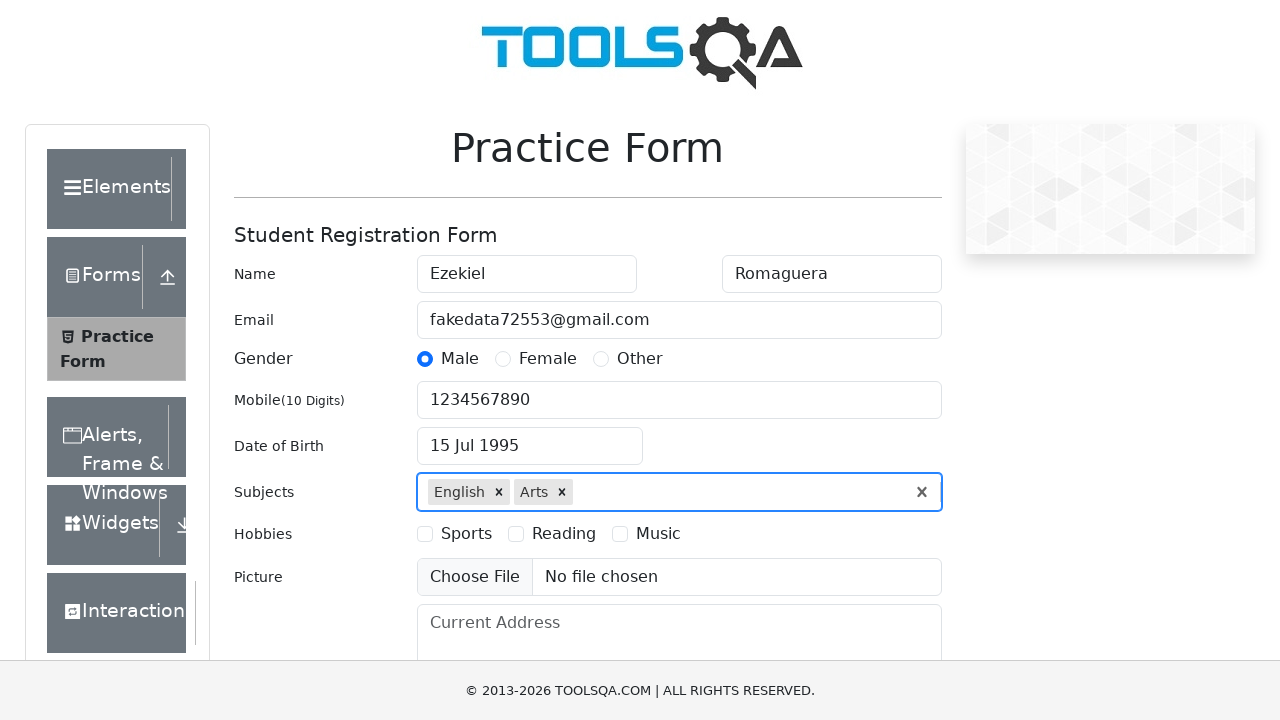

Selected hobby checkbox 1
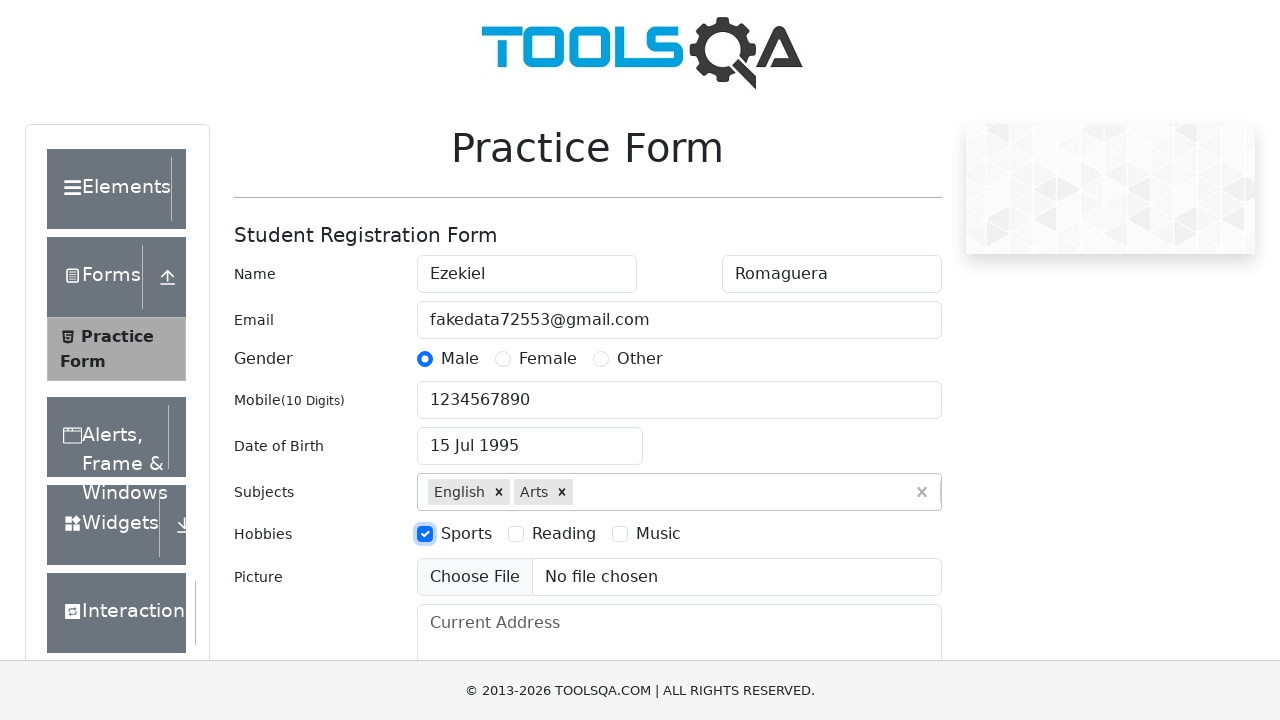

Selected hobby checkbox 2
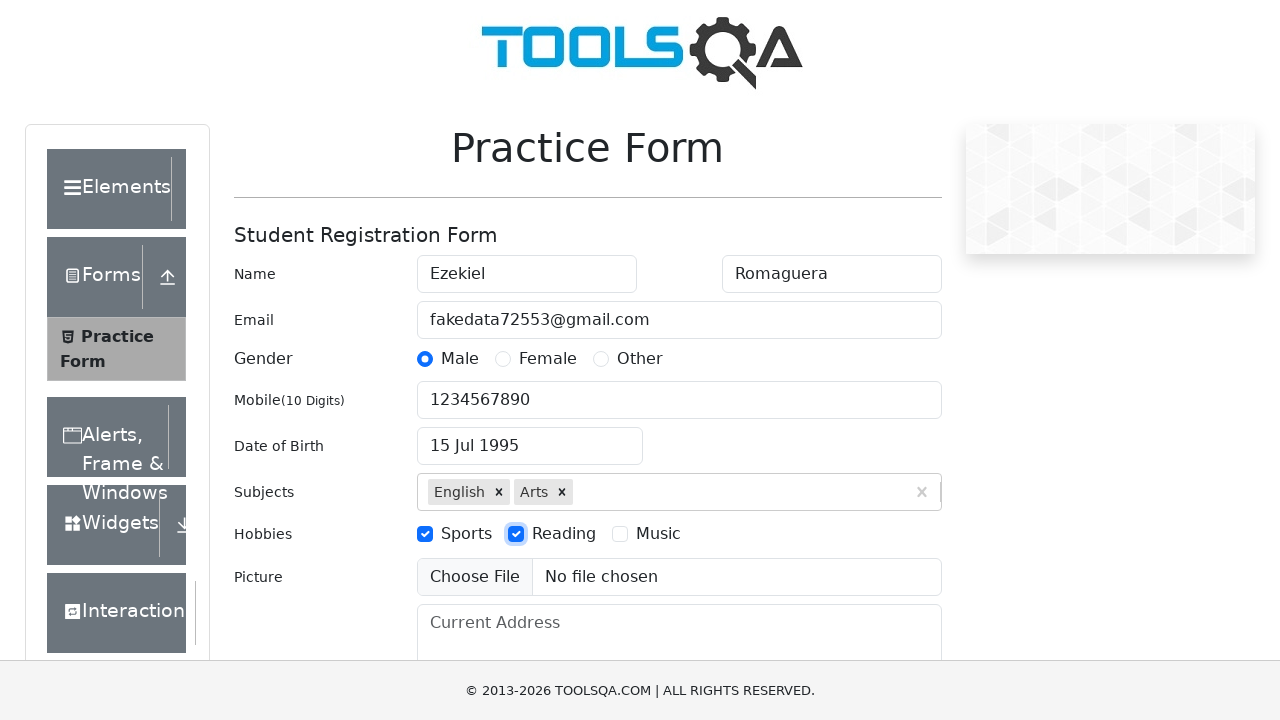

Selected hobby checkbox 3
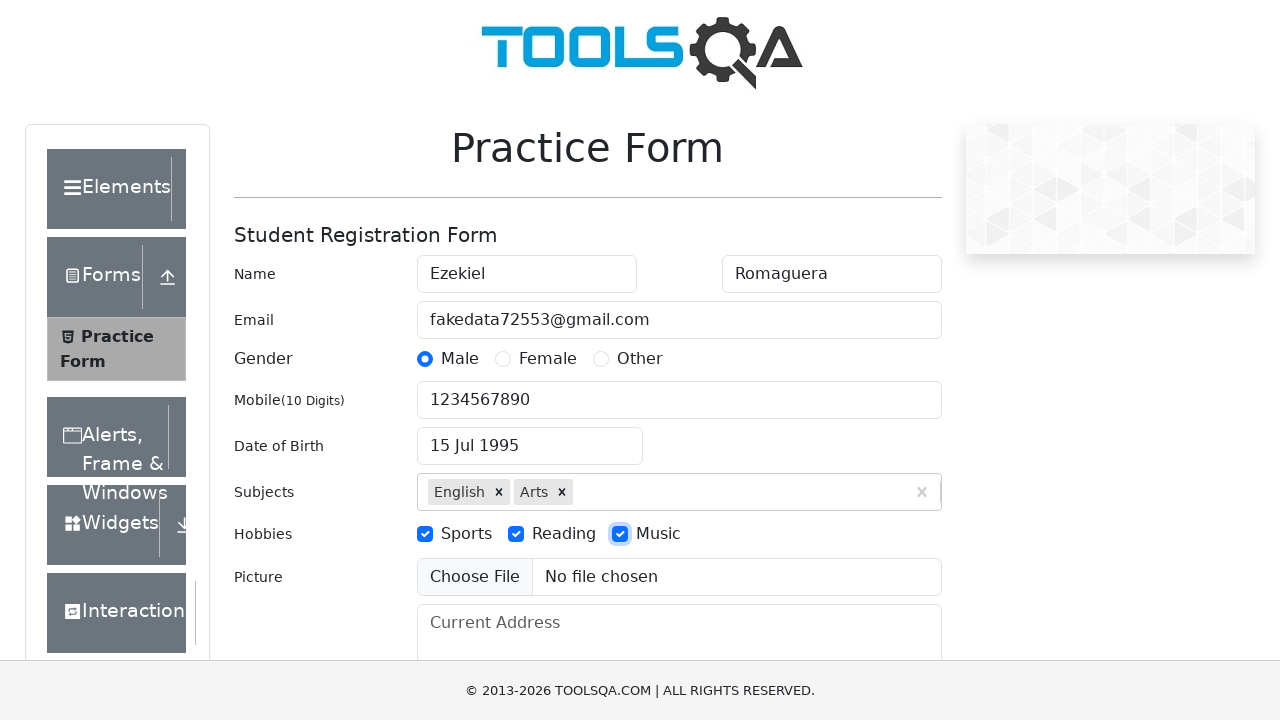

Filled current address with '841 Alvis Union' on #currentAddress
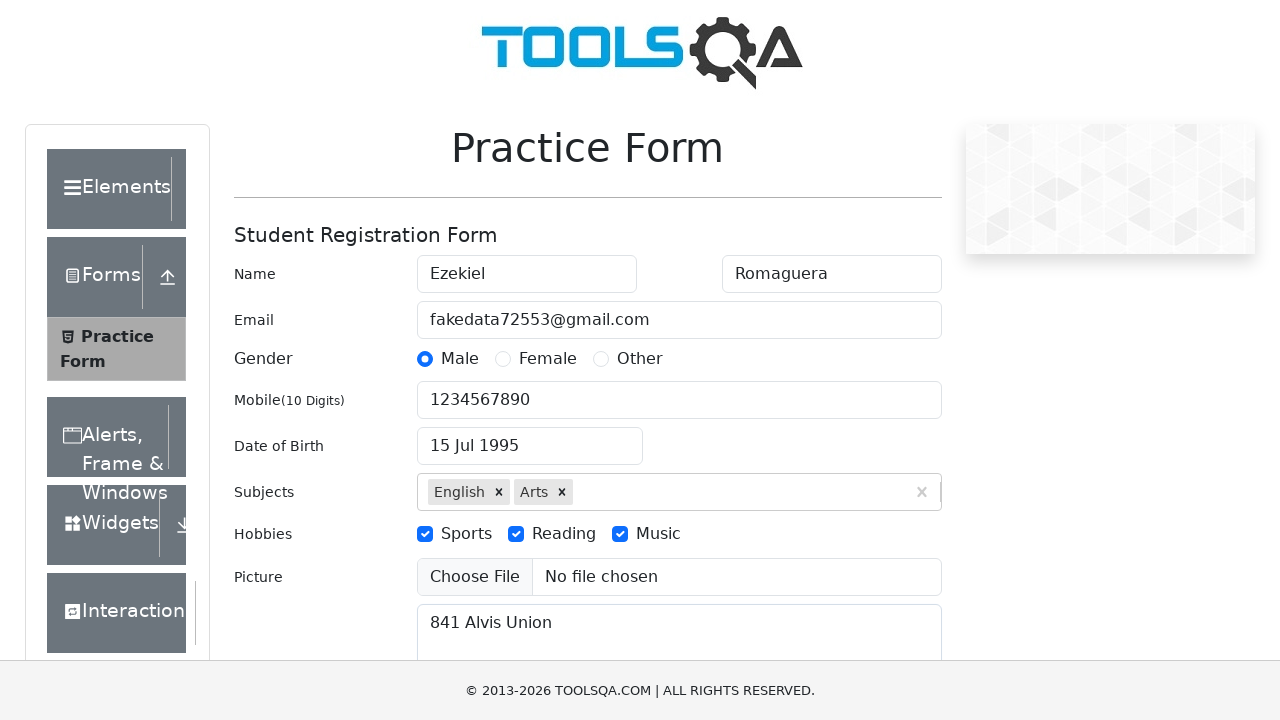

Clicked state dropdown to open it at (527, 437) on #state
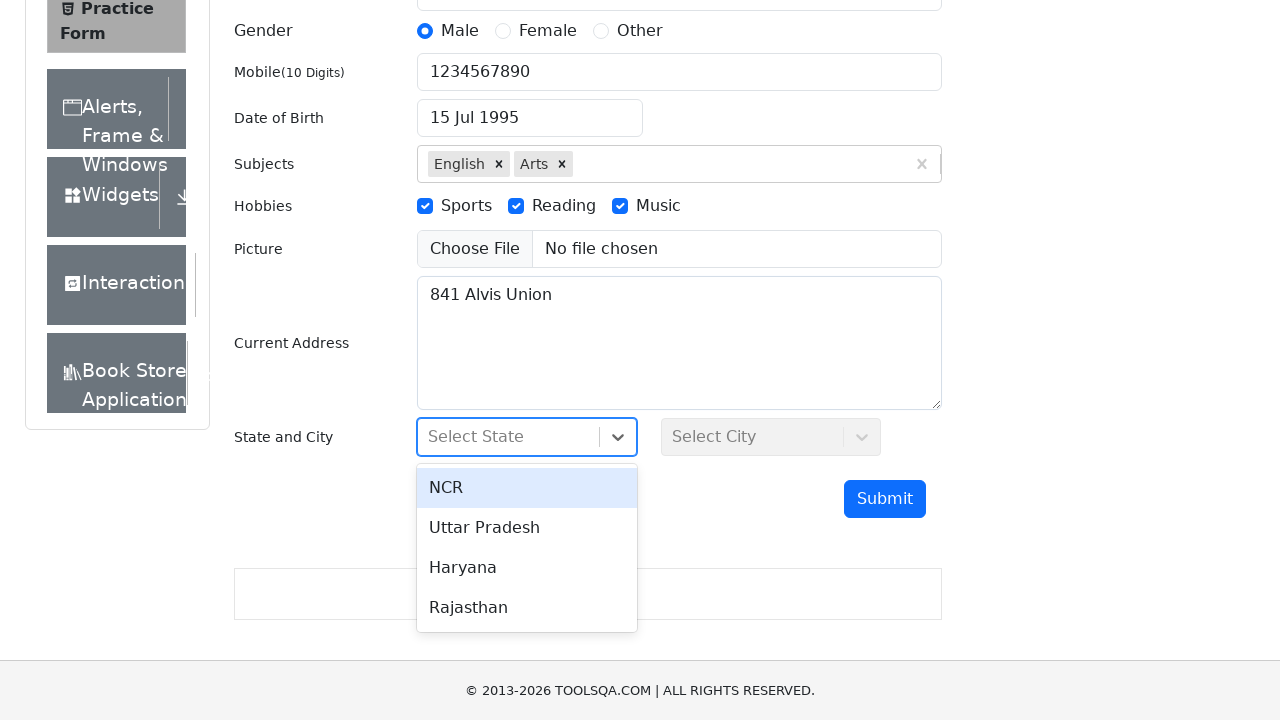

Pressed ArrowDown in state dropdown on #react-select-3-input
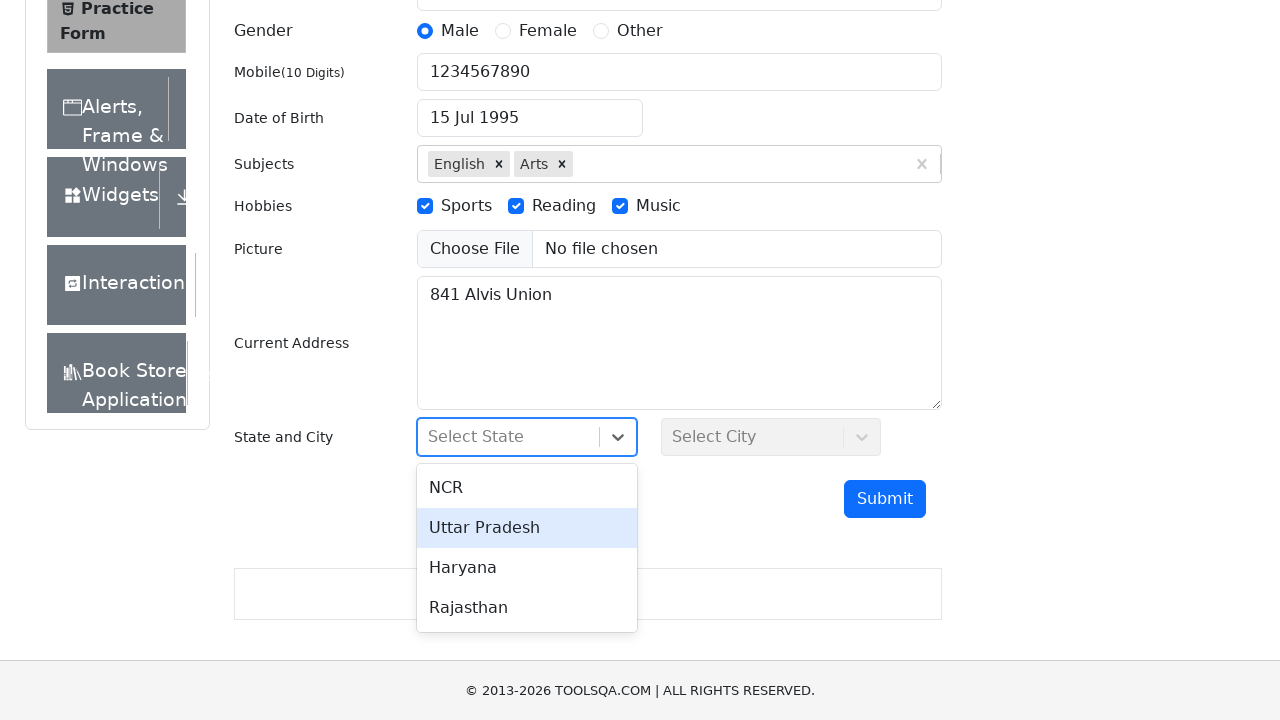

Pressed ArrowDown again in state dropdown on #react-select-3-input
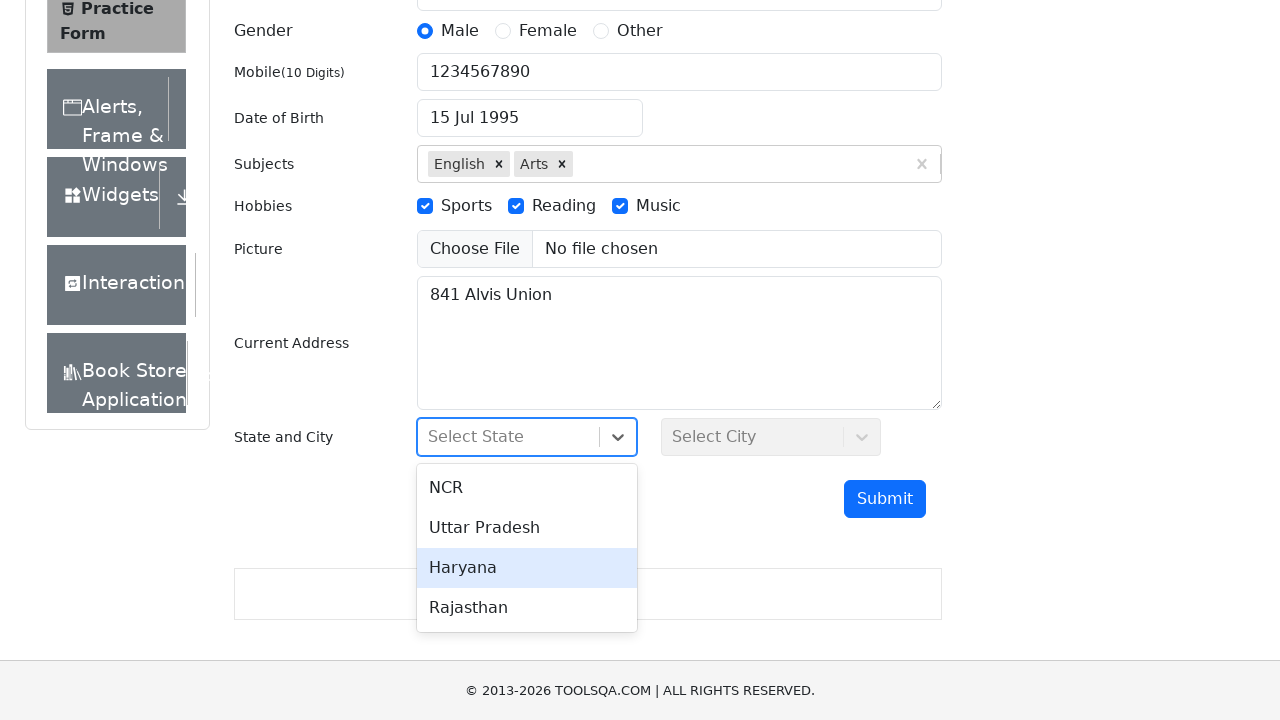

Pressed ArrowDown third time in state dropdown on #react-select-3-input
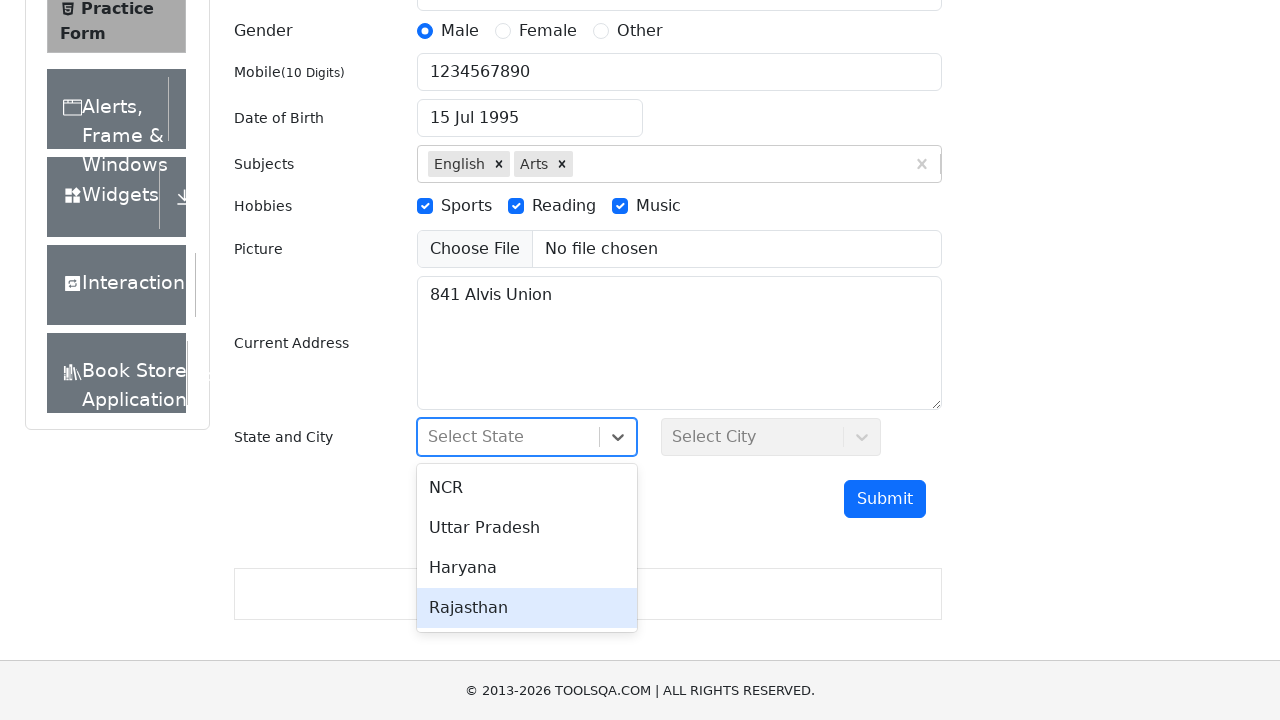

Pressed Enter to select state on #react-select-3-input
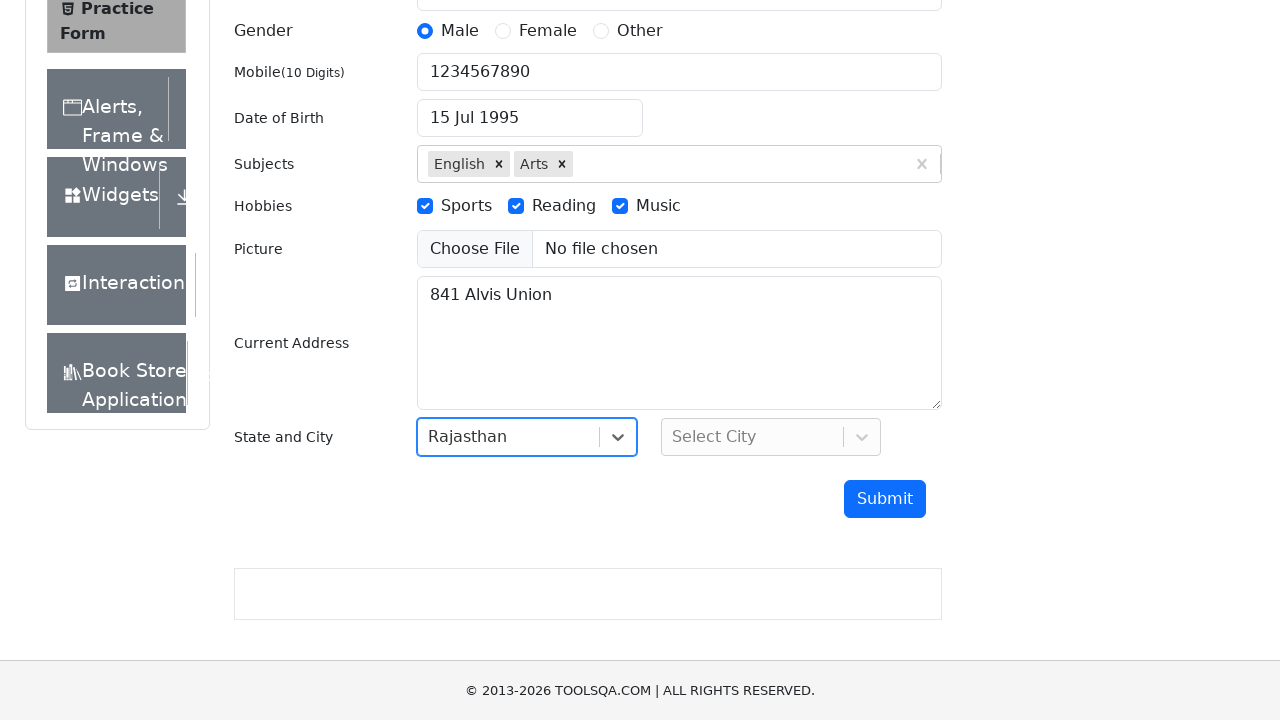

Clicked city dropdown to open it at (771, 437) on #city
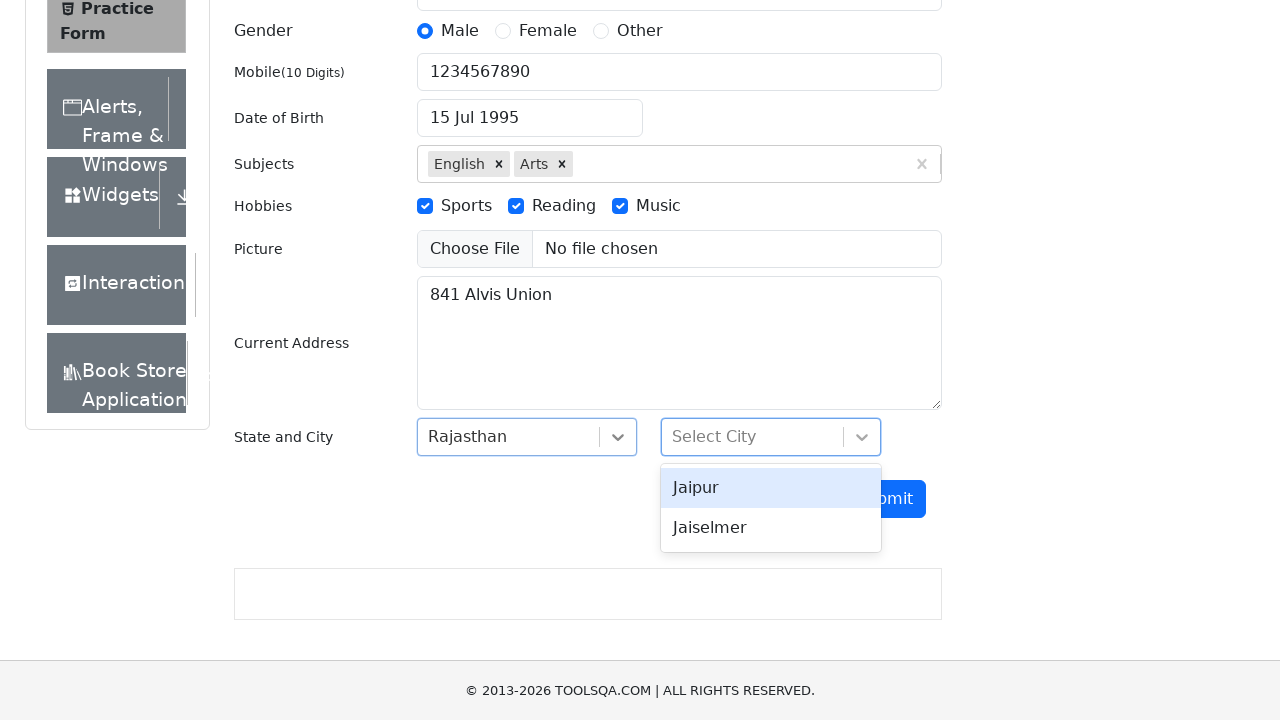

Pressed ArrowUp in city dropdown on #react-select-4-input
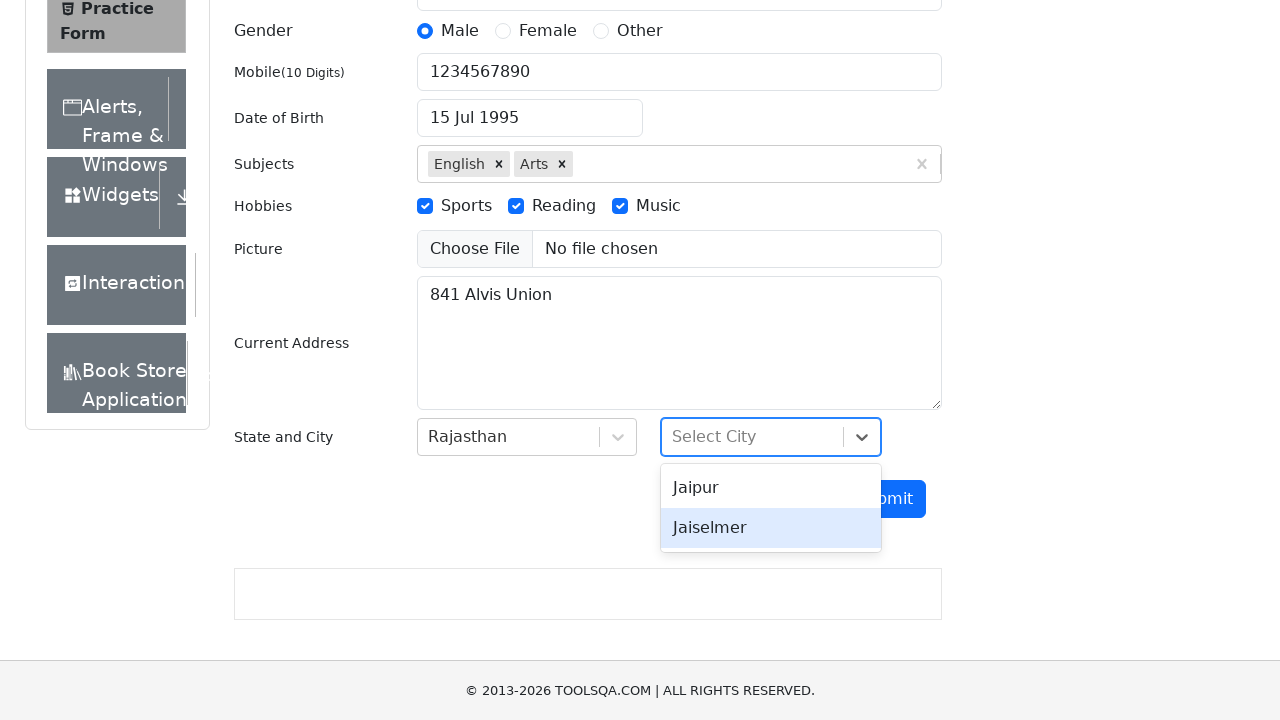

Pressed ArrowUp again in city dropdown on #react-select-4-input
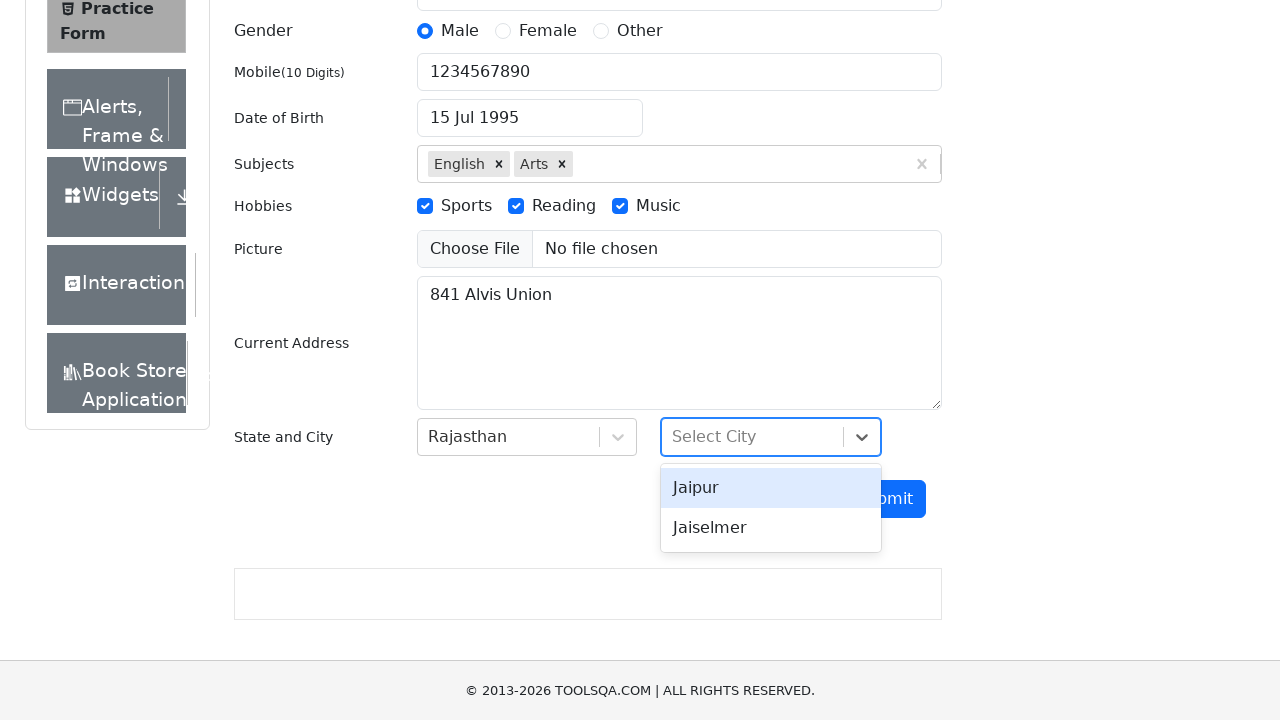

Pressed Enter to select city on #react-select-4-input
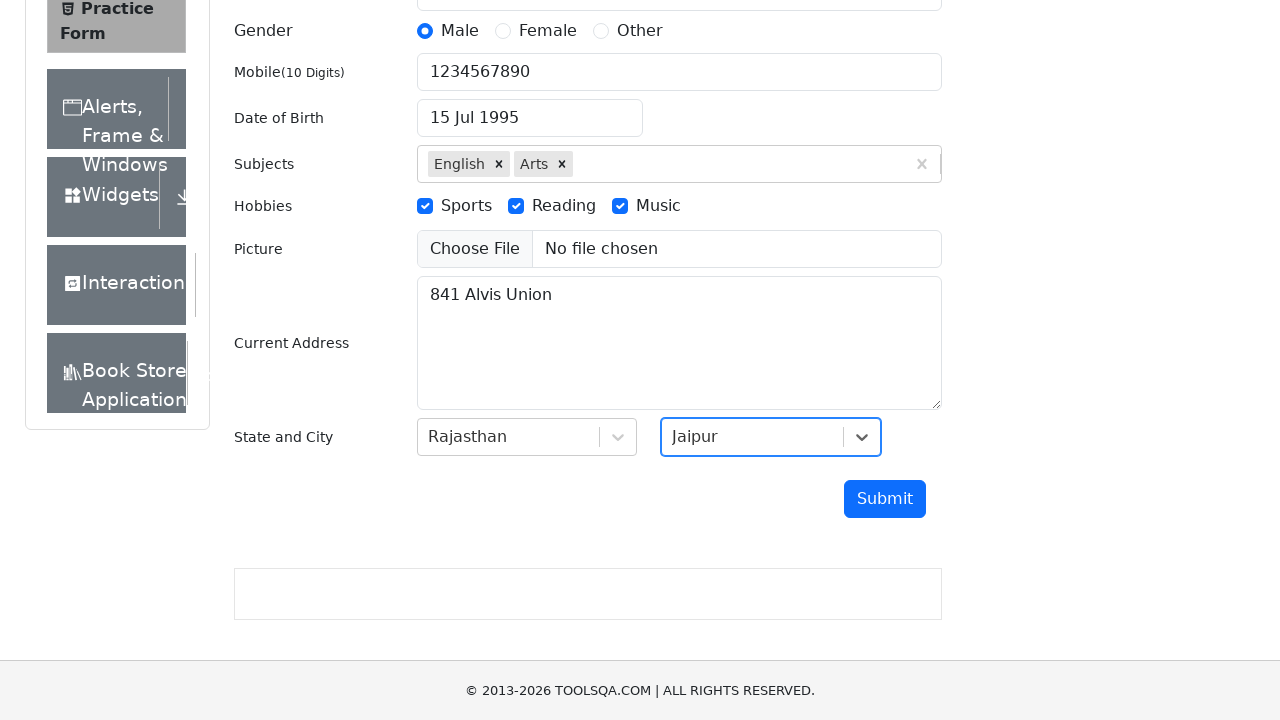

Pressed Enter on submit button to submit form on #submit
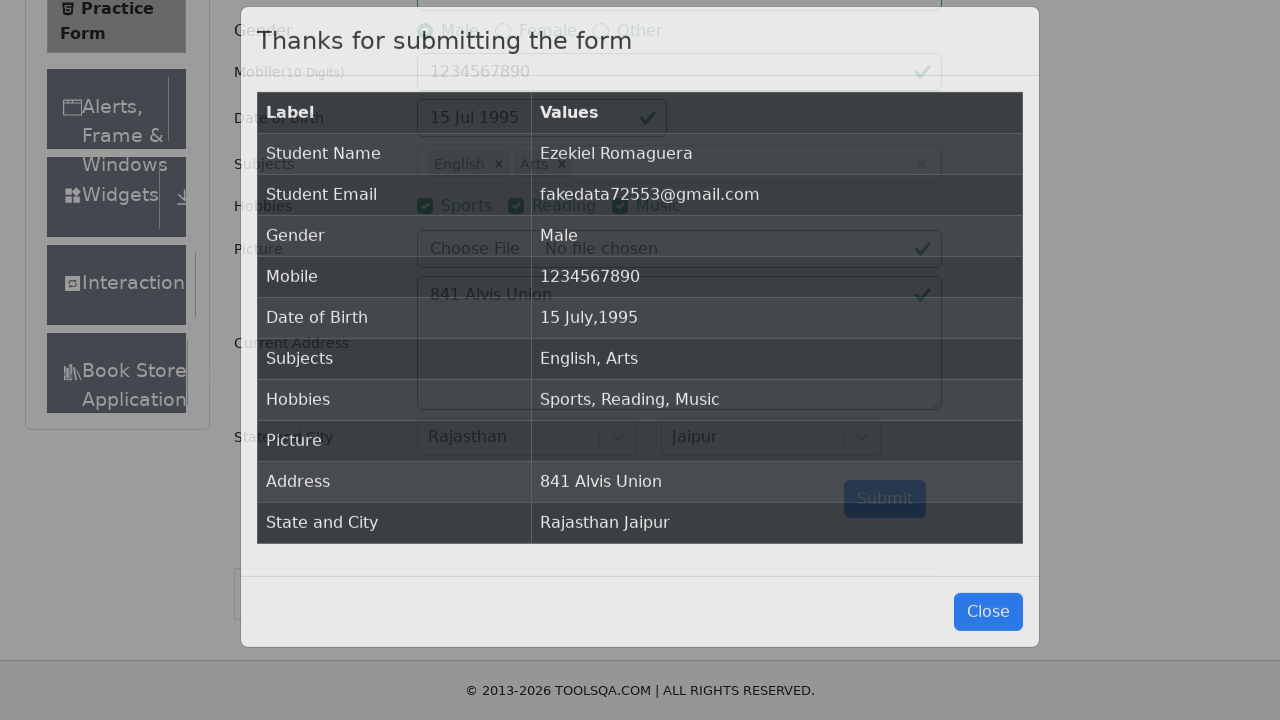

Waited for results table to appear and verified submission
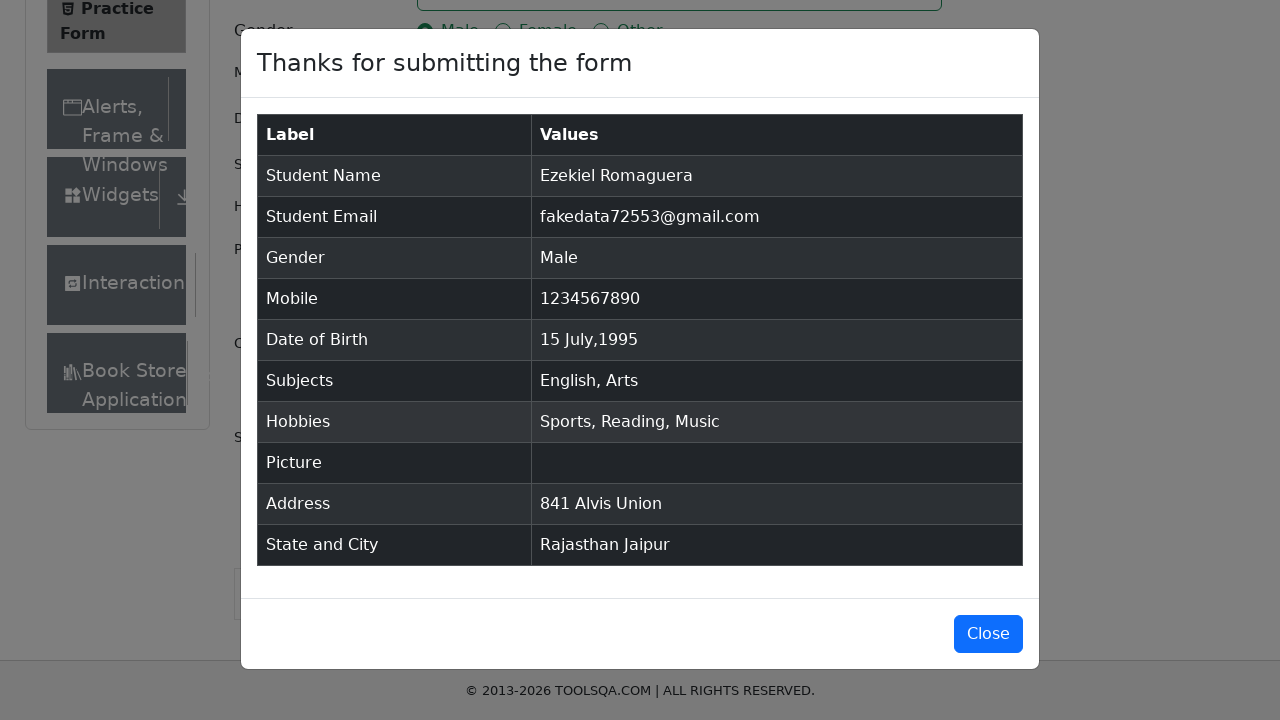

Closed the submission confirmation modal at (988, 634) on #closeLargeModal
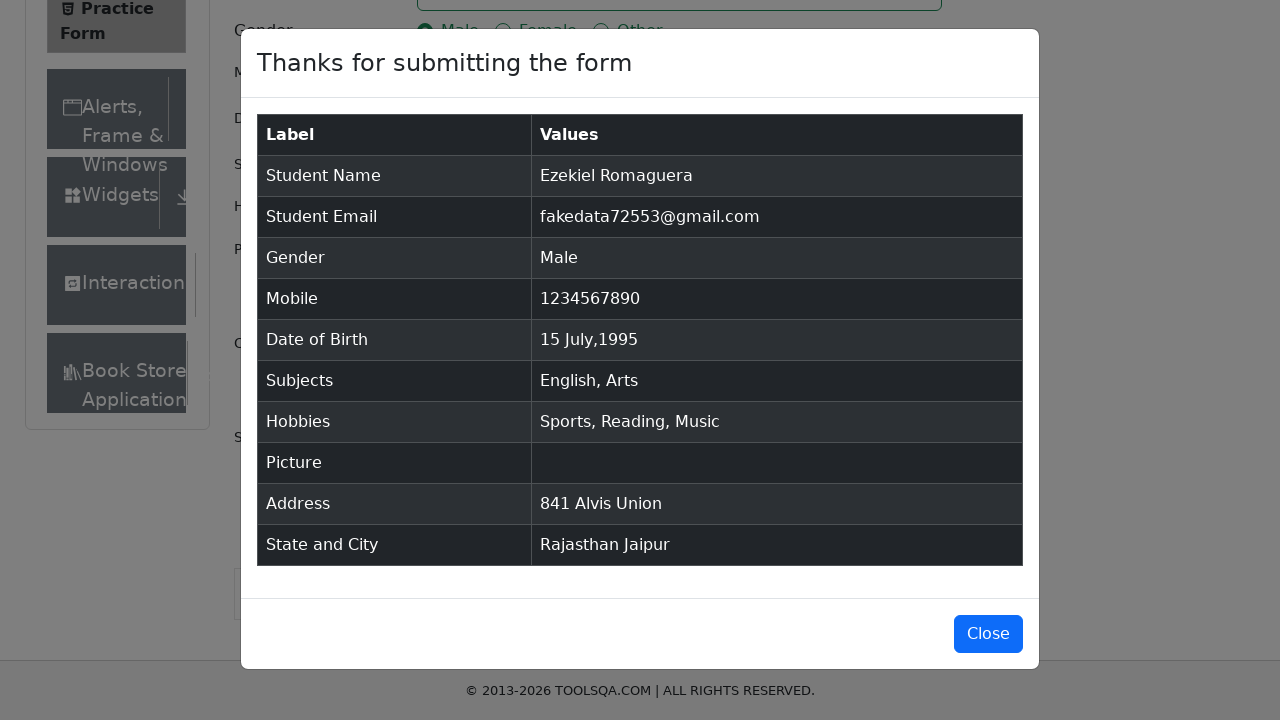

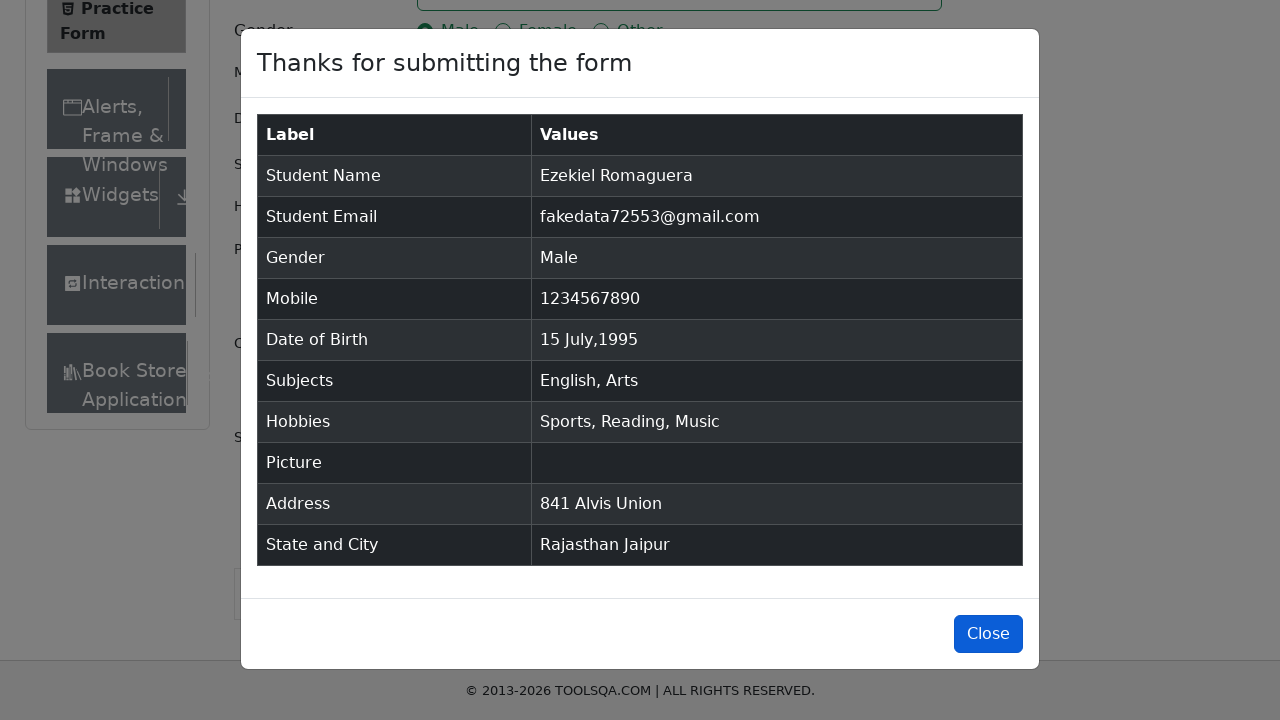